Tests clicking an Enable button that activates a disabled input field, then types text into the newly enabled field.

Starting URL: https://the-internet.herokuapp.com/dynamic_controls

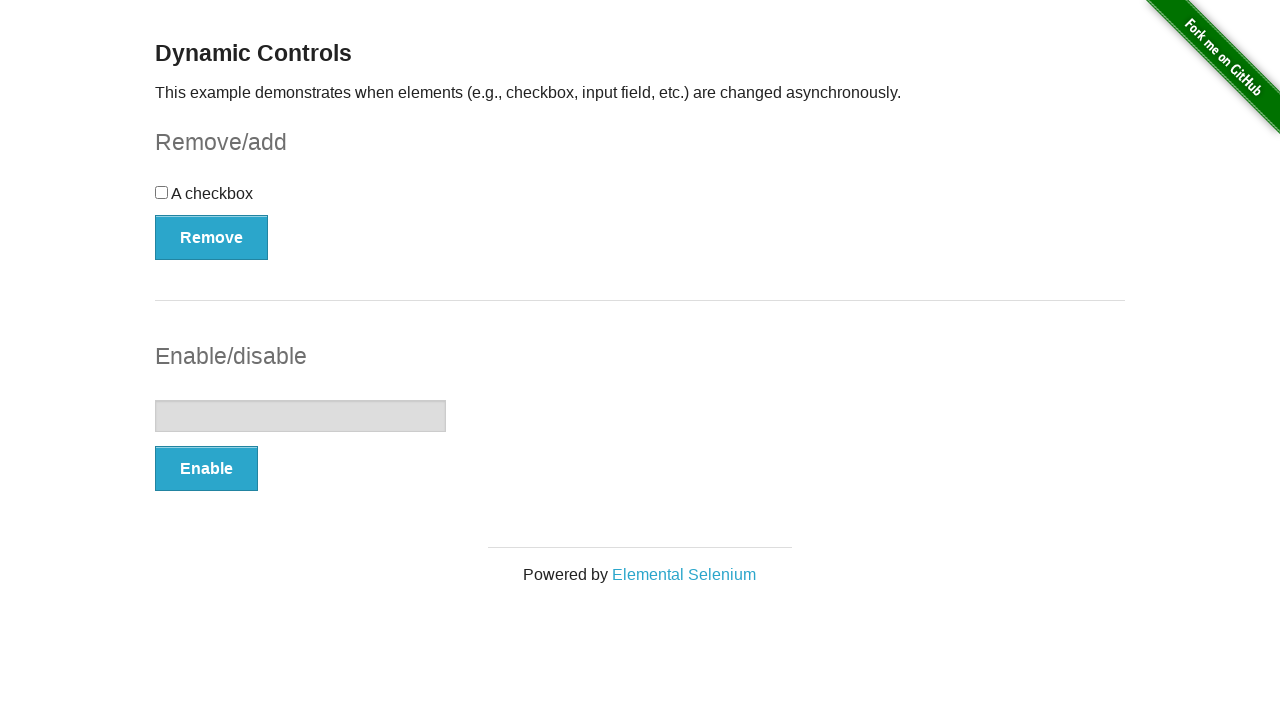

Clicked the Enable button to activate the disabled input field at (206, 469) on xpath=//button[text()='Enable']
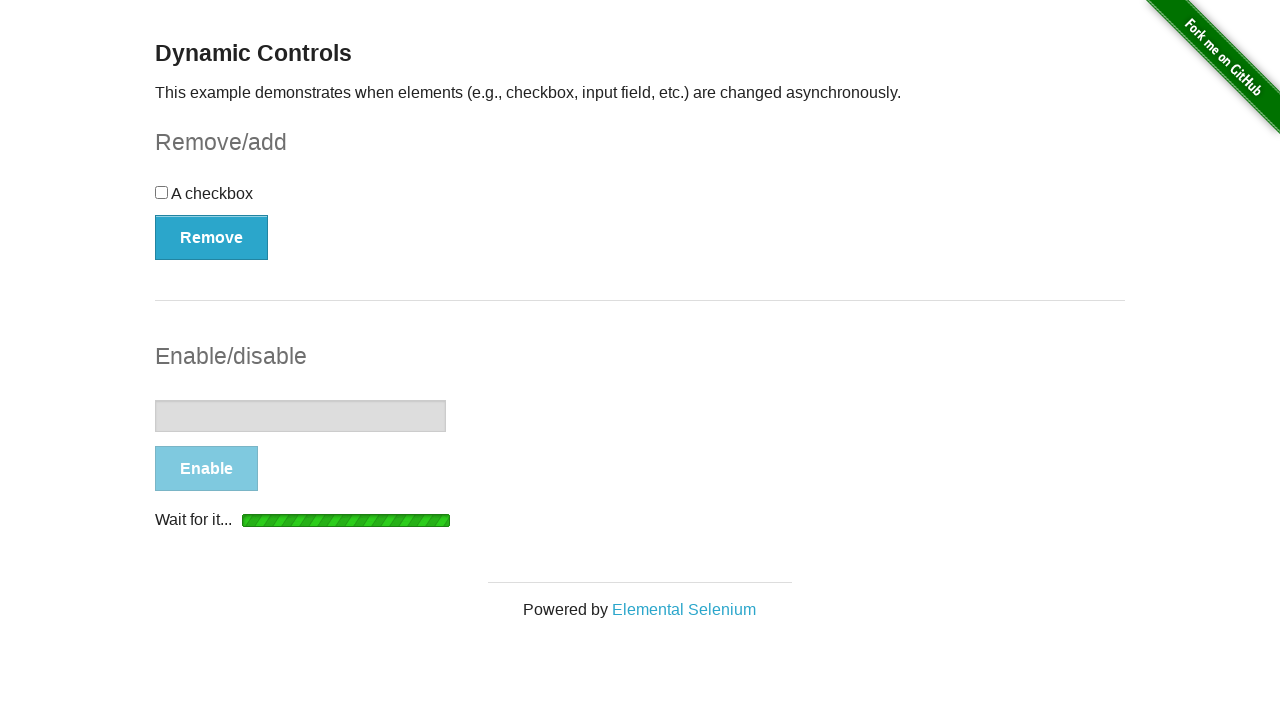

Located the input field element
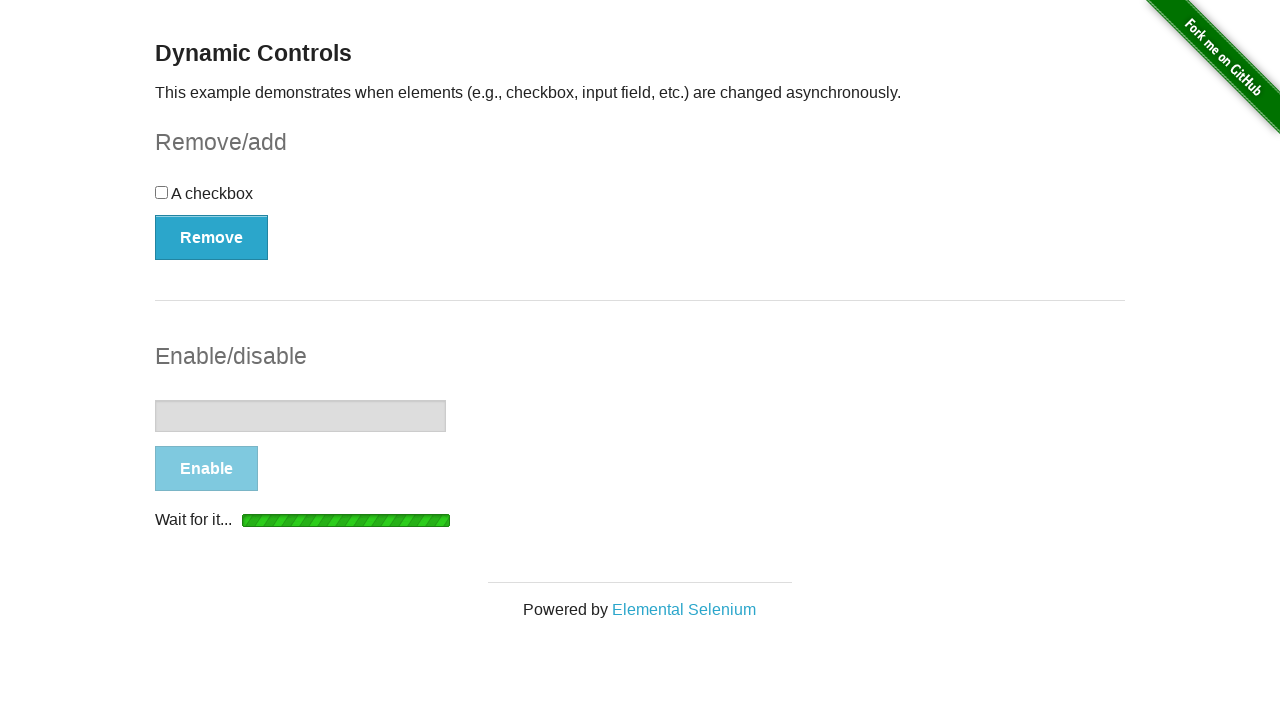

Waited for the input field to become enabled
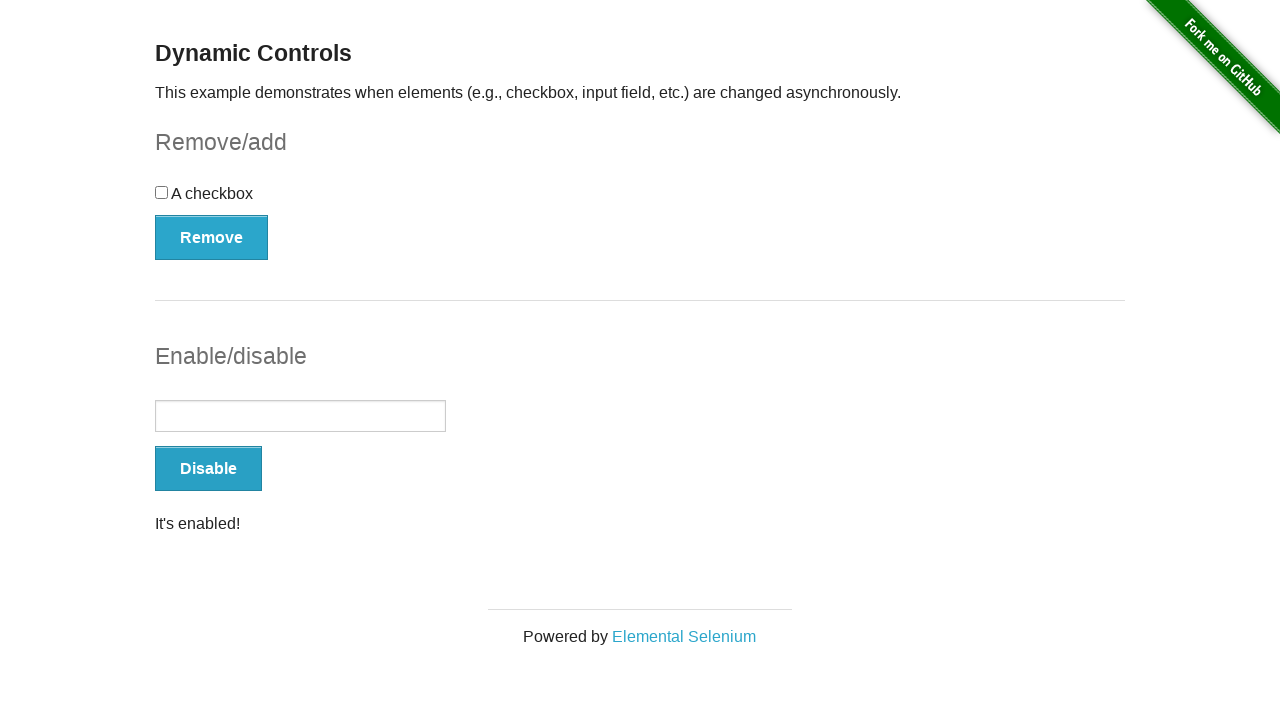

Filled the enabled input field with 'Testul a reusit!' on #input-example input
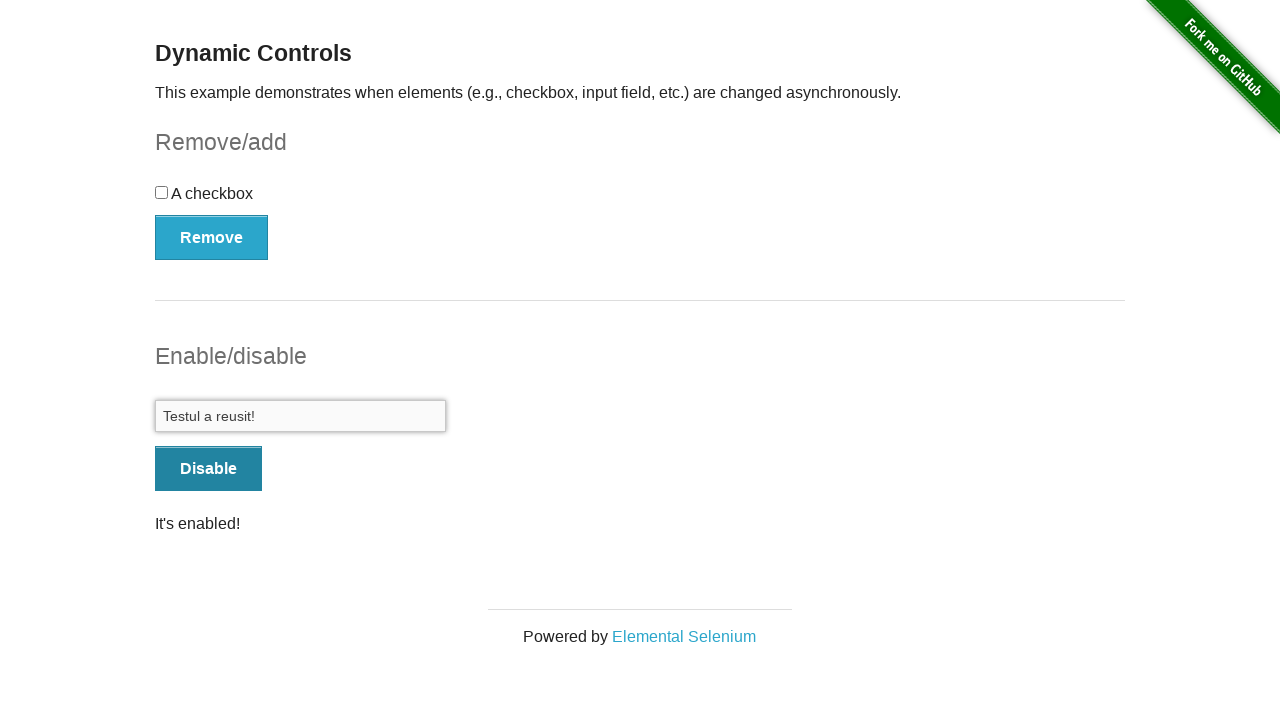

Verified that the input field contains the correct text 'Testul a reusit!'
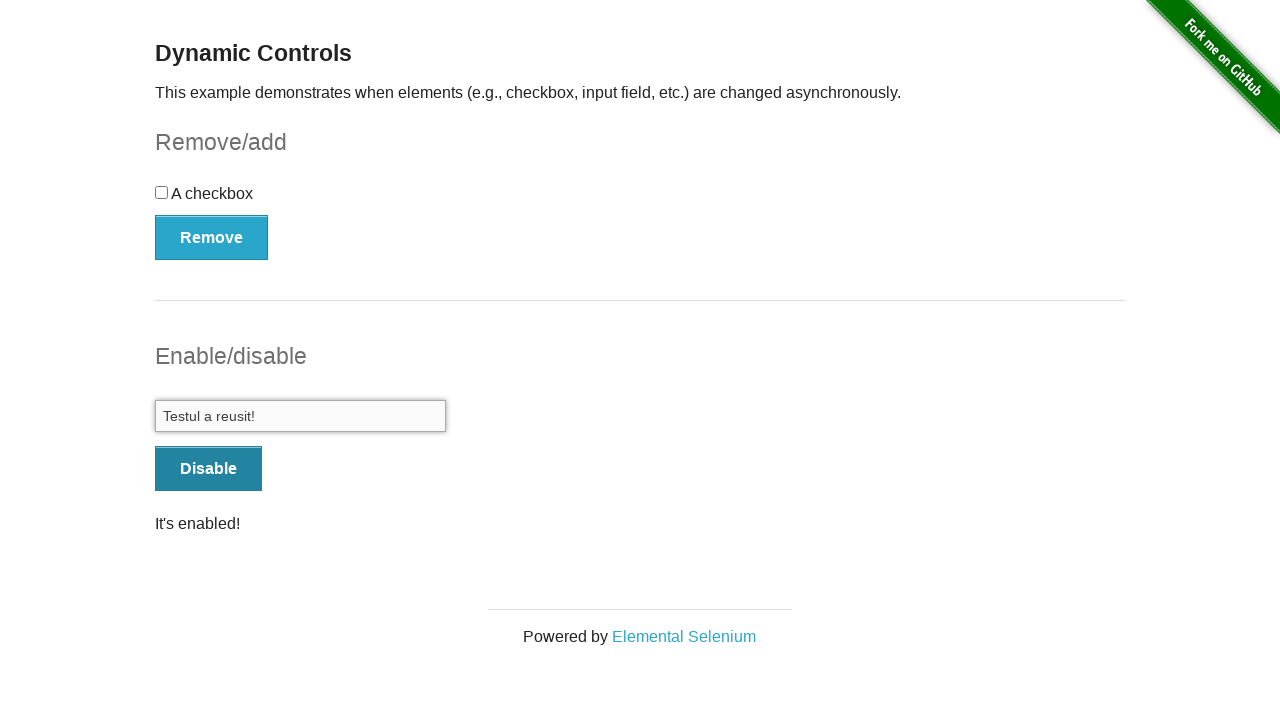

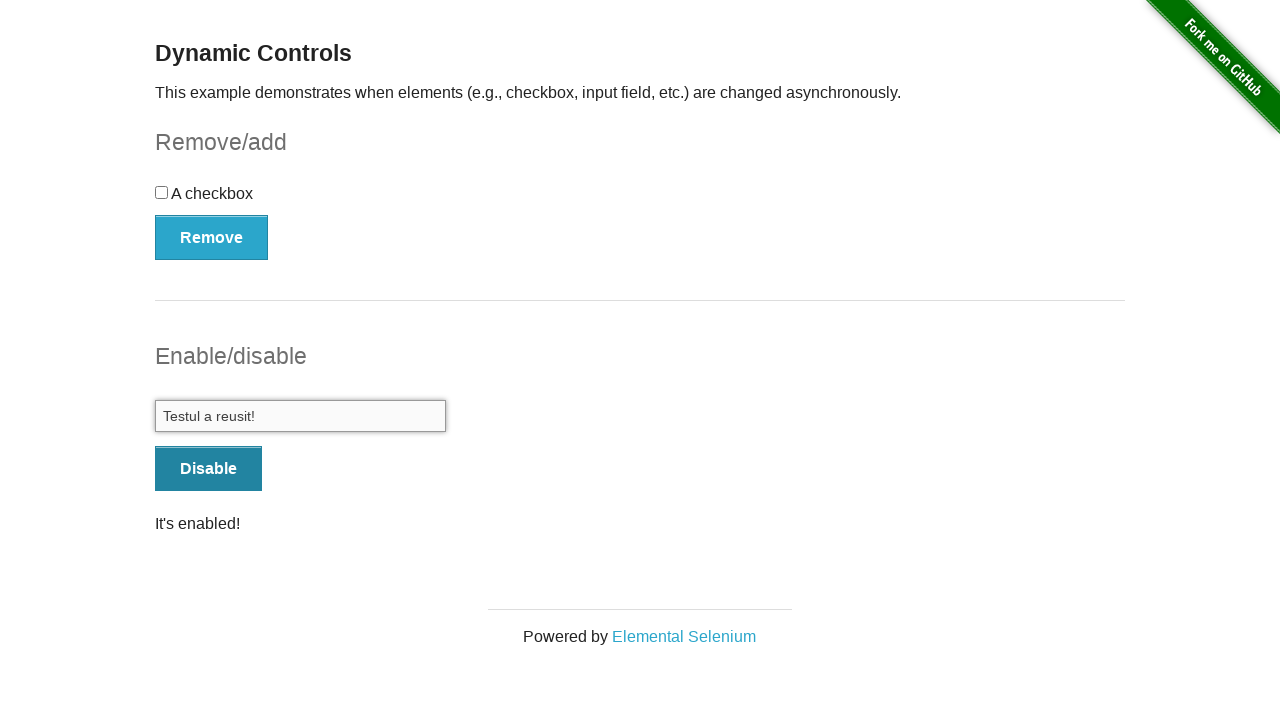